Navigates to fast.com speed test website and waits for the speed test result to be displayed.

Starting URL: https://fast.com

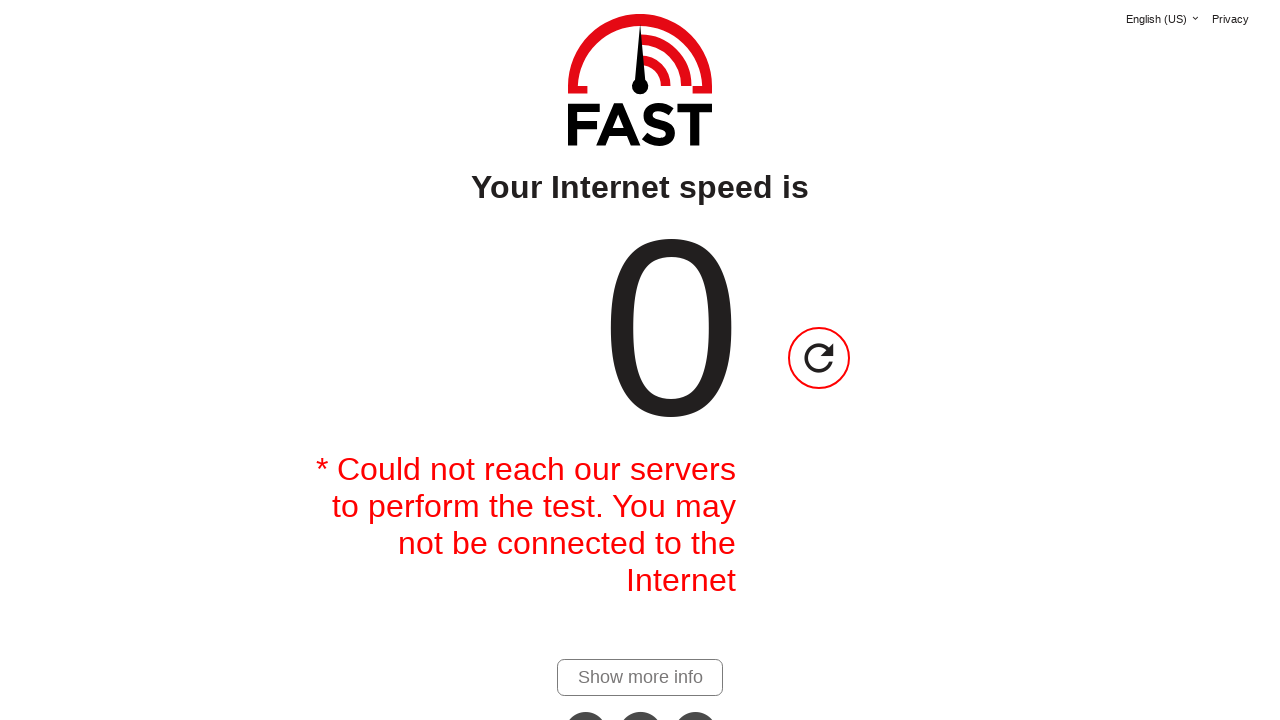

Navigated to fast.com speed test website
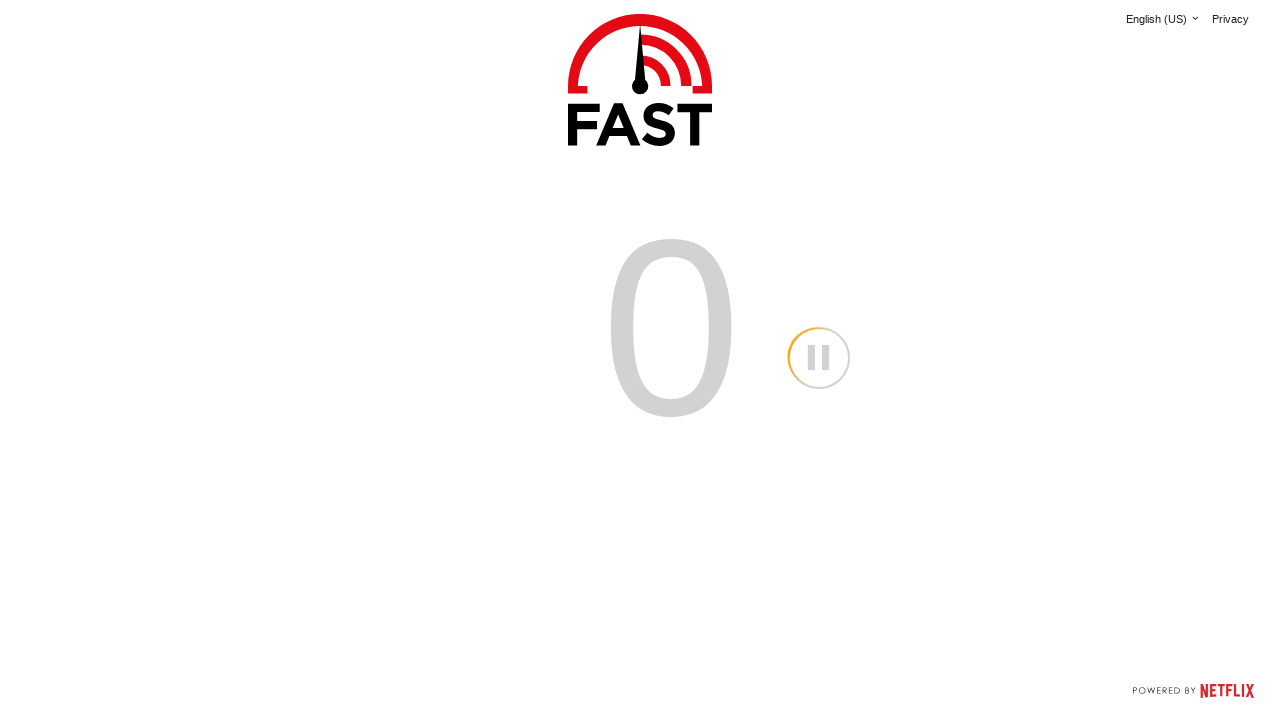

Speed value element loaded
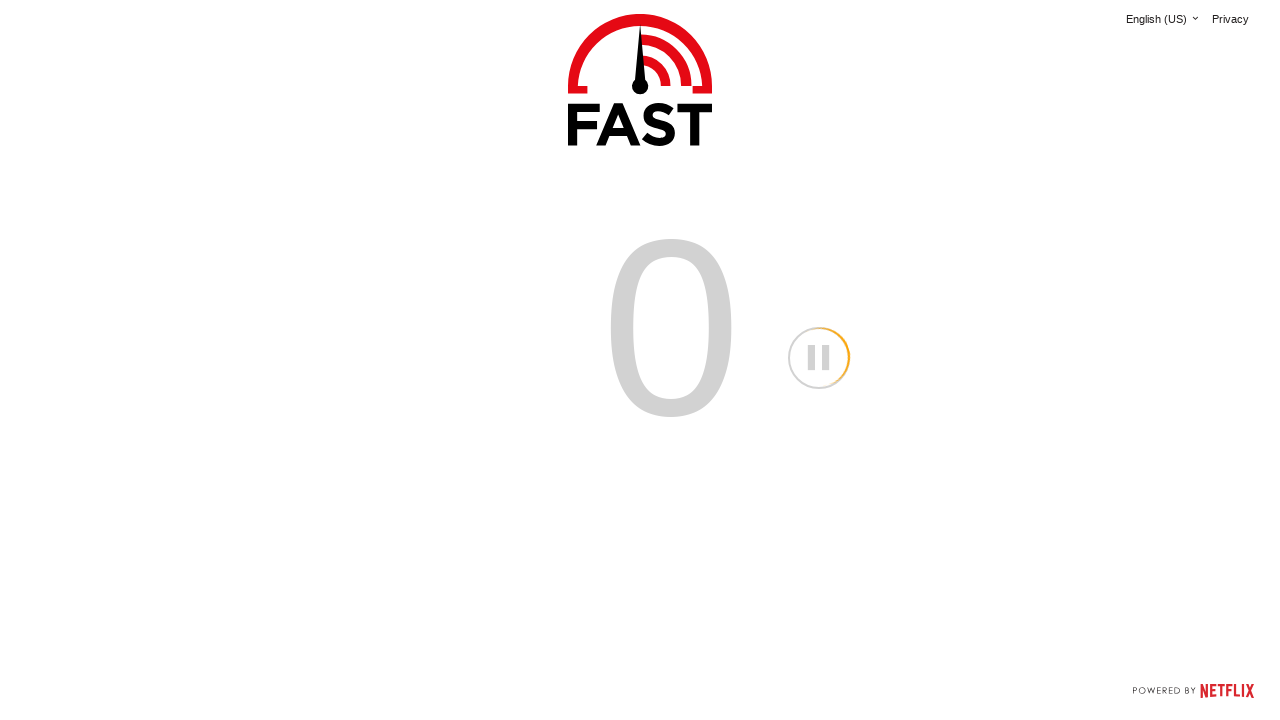

Speed units element loaded and speed test result is displayed
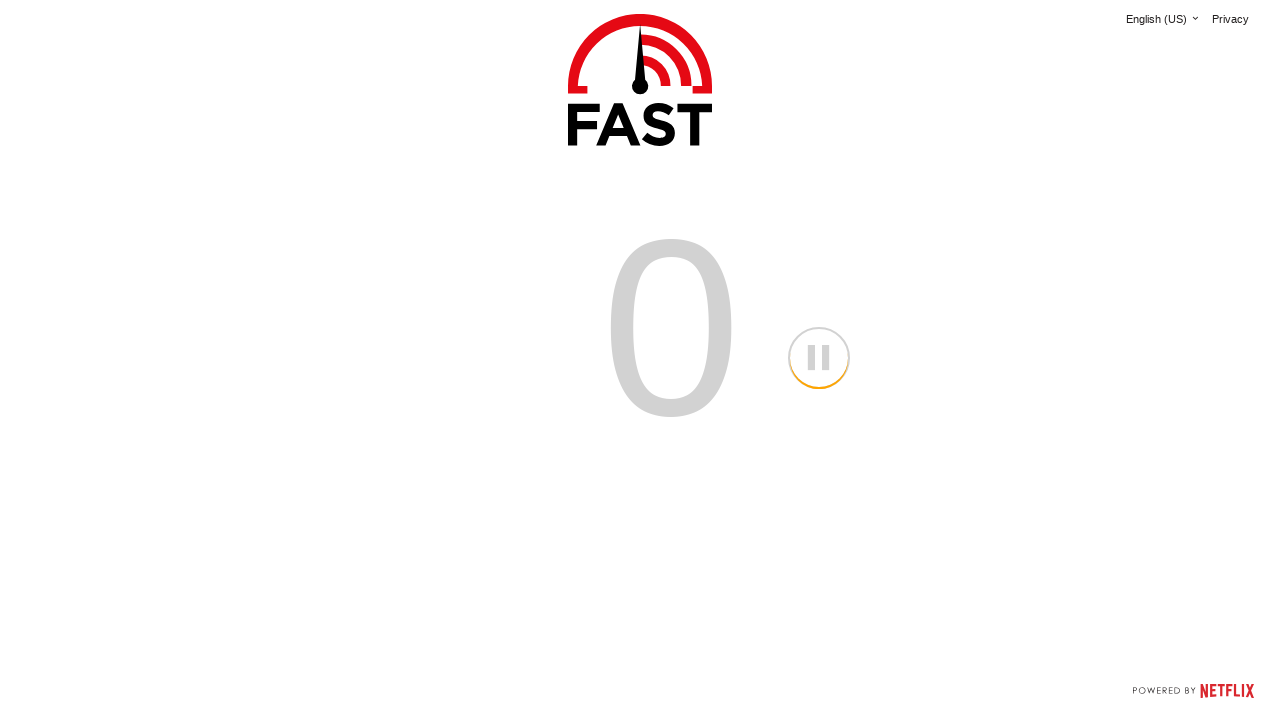

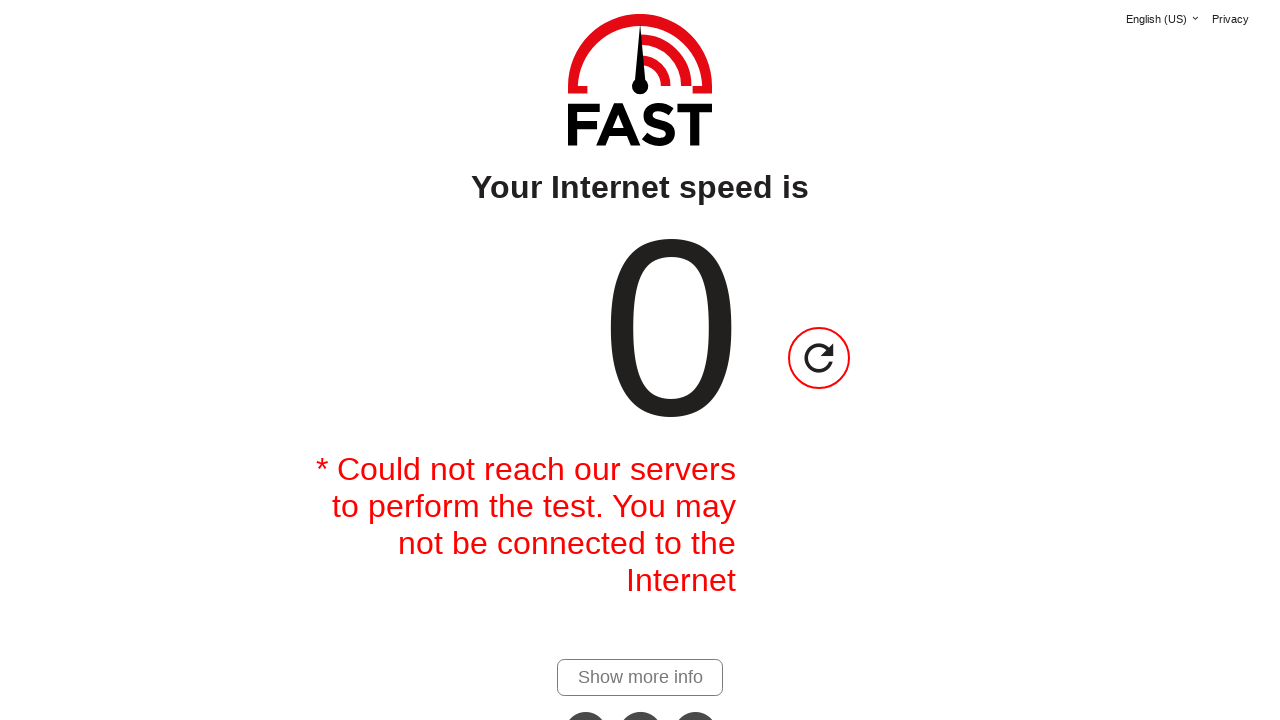